Tests that a custom browser window size is correctly set by navigating to a browser size detection website and verifying the reported width matches the configured value.

Starting URL: http://whatsmy.browsersize.com/

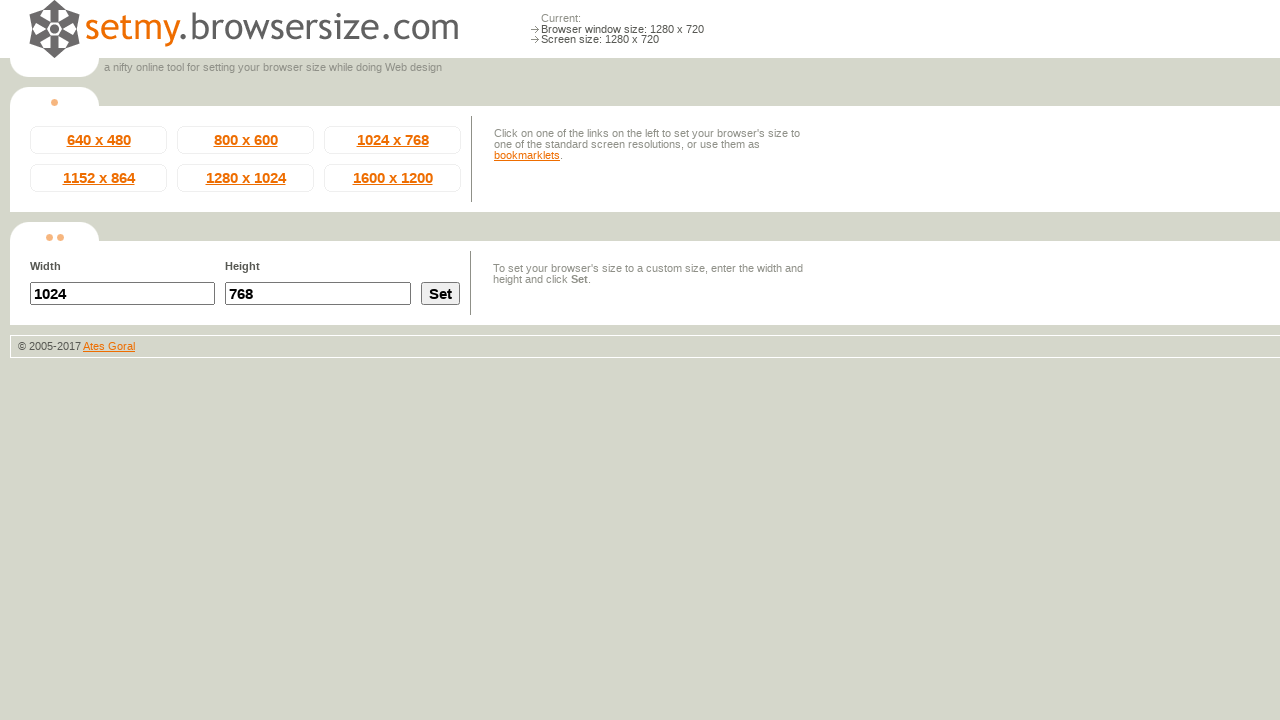

Set custom viewport size to 640x900
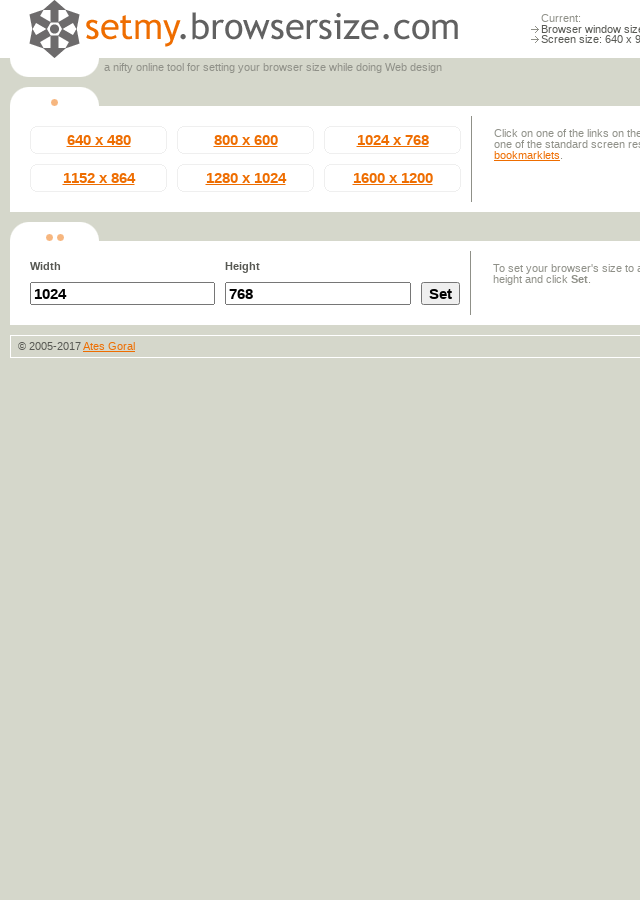

Reloaded page to apply new viewport size
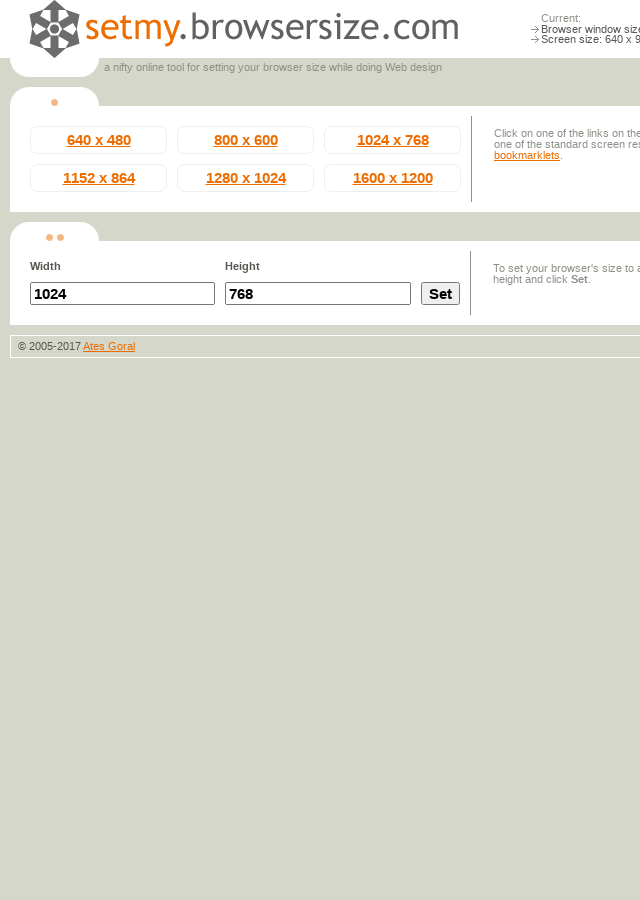

Window width info element loaded
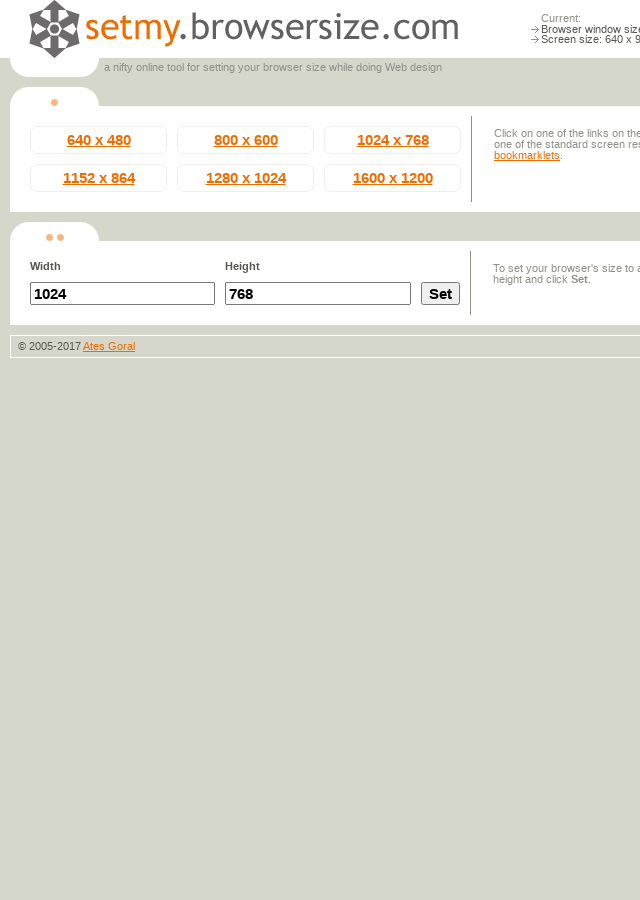

Retrieved window width text: 640
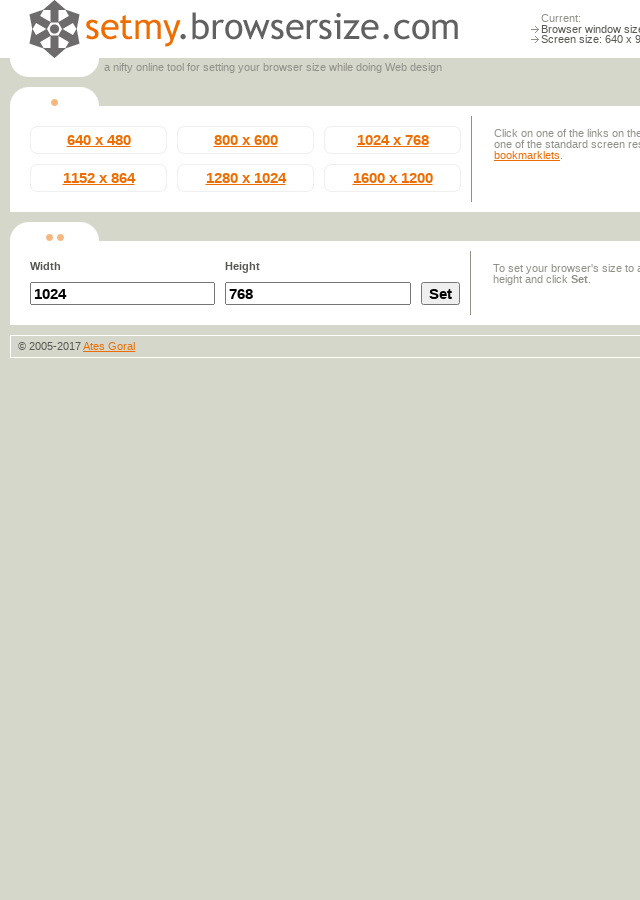

Verified window width is 640 as expected
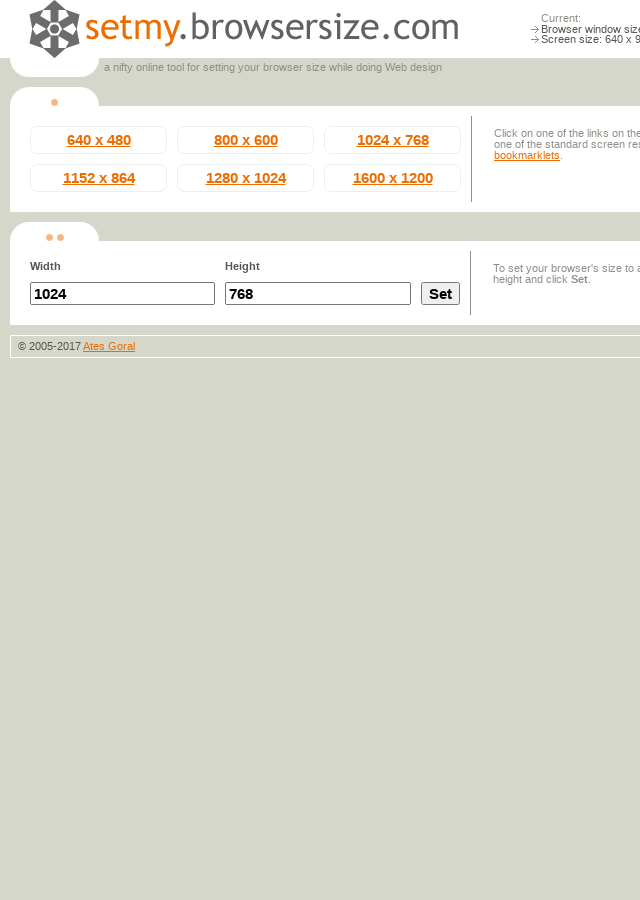

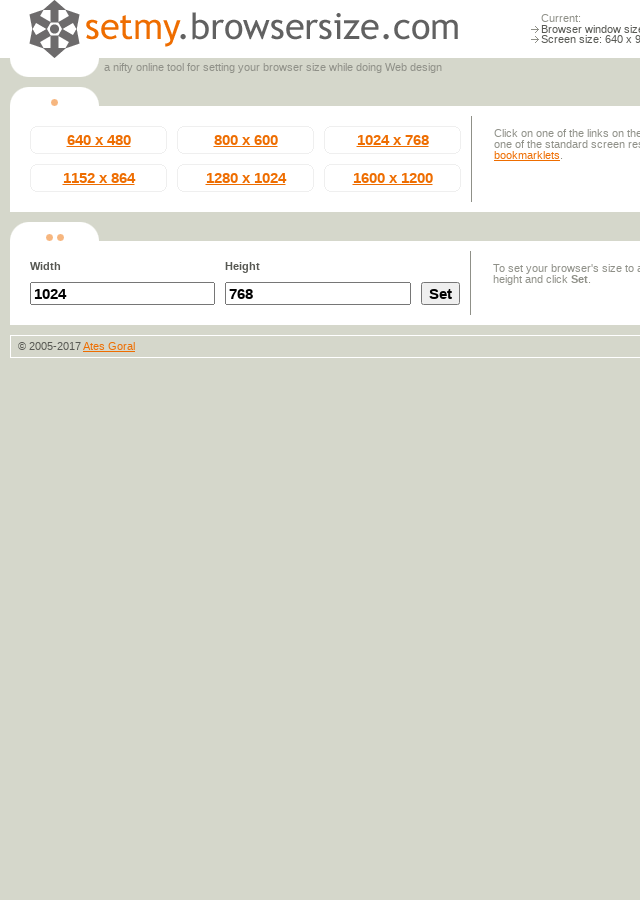